Tests that todo data persists after page reload by creating items, marking one complete, and reloading.

Starting URL: https://demo.playwright.dev/todomvc

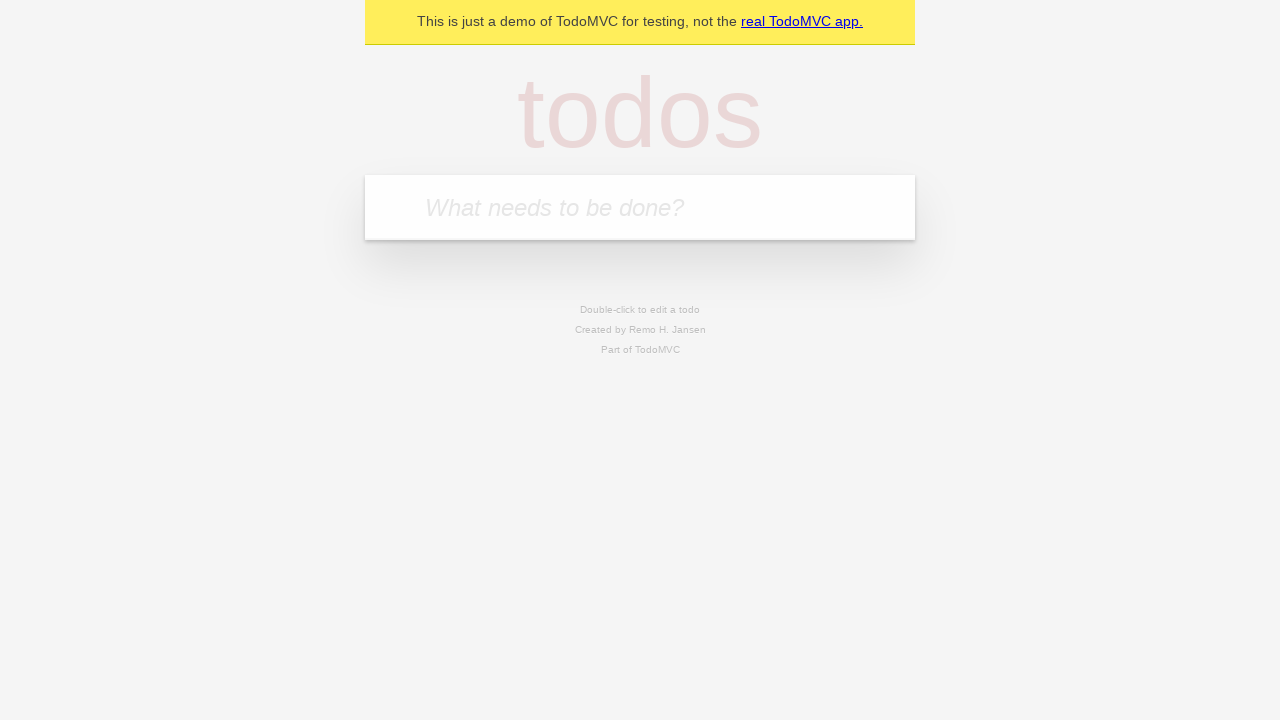

Filled new todo input with 'buy some cheese' on internal:attr=[placeholder="What needs to be done?"i]
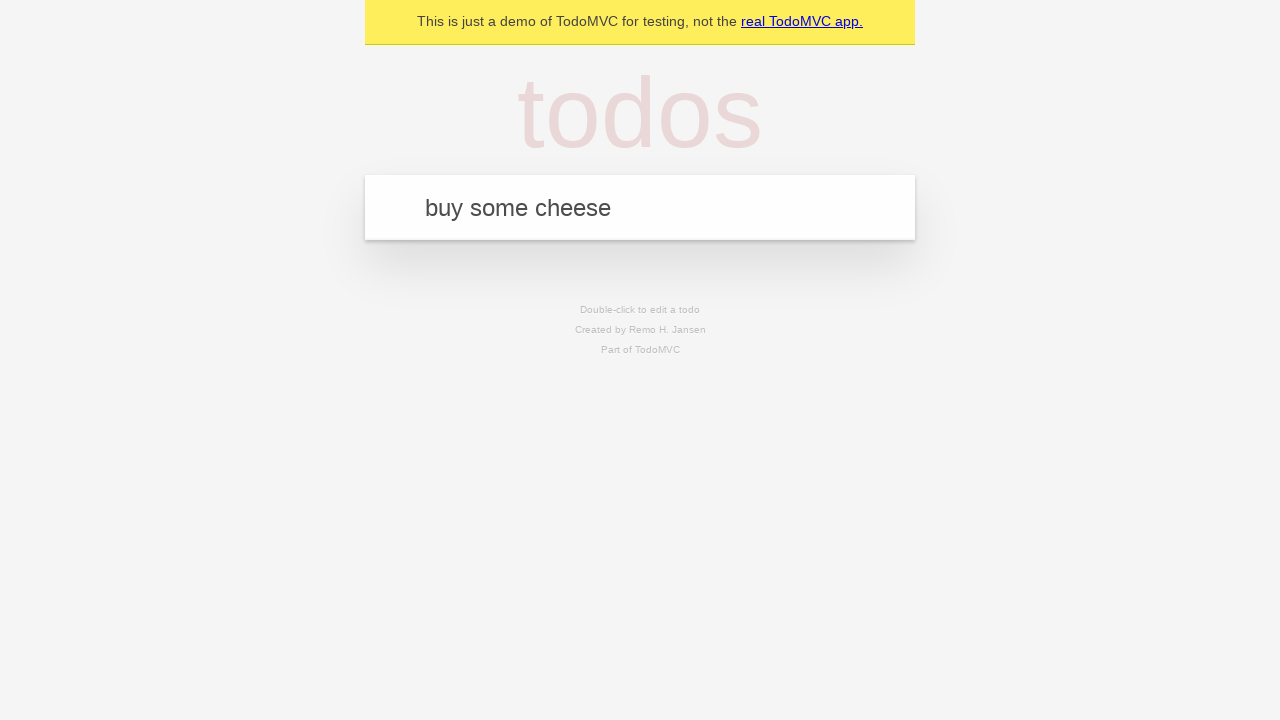

Pressed Enter to create first todo item on internal:attr=[placeholder="What needs to be done?"i]
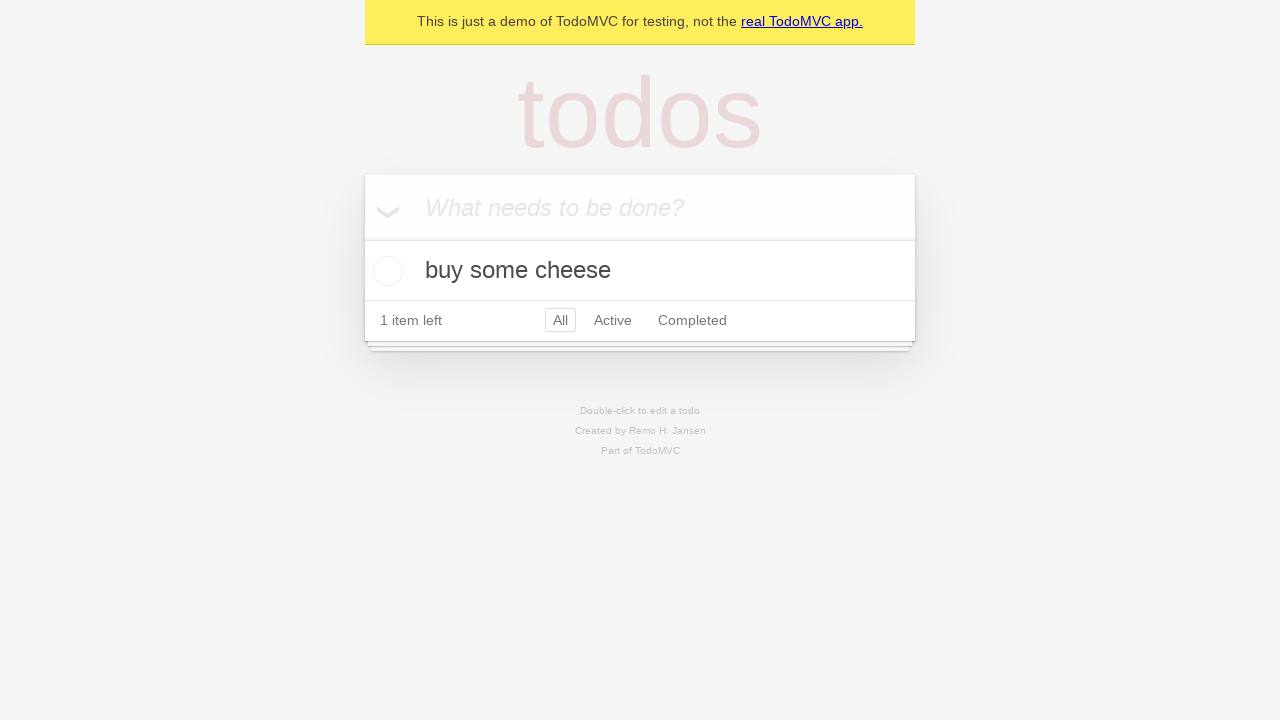

Filled new todo input with 'feed the cat' on internal:attr=[placeholder="What needs to be done?"i]
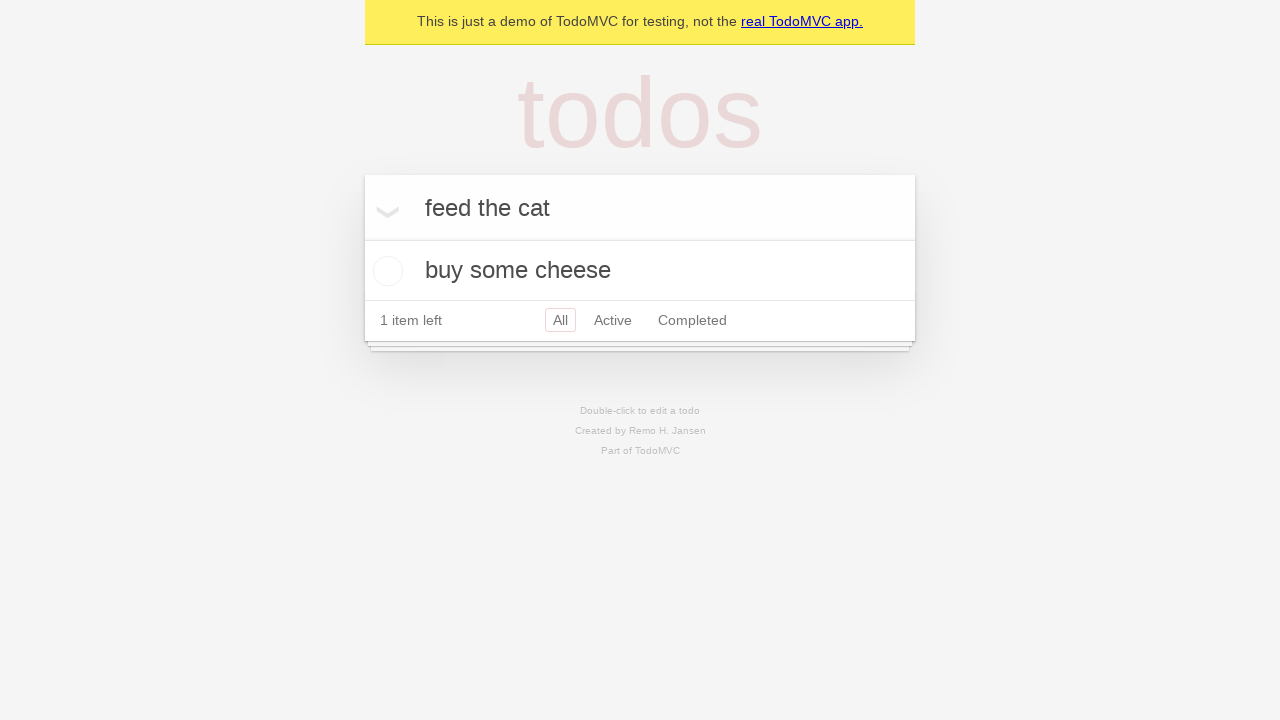

Pressed Enter to create second todo item on internal:attr=[placeholder="What needs to be done?"i]
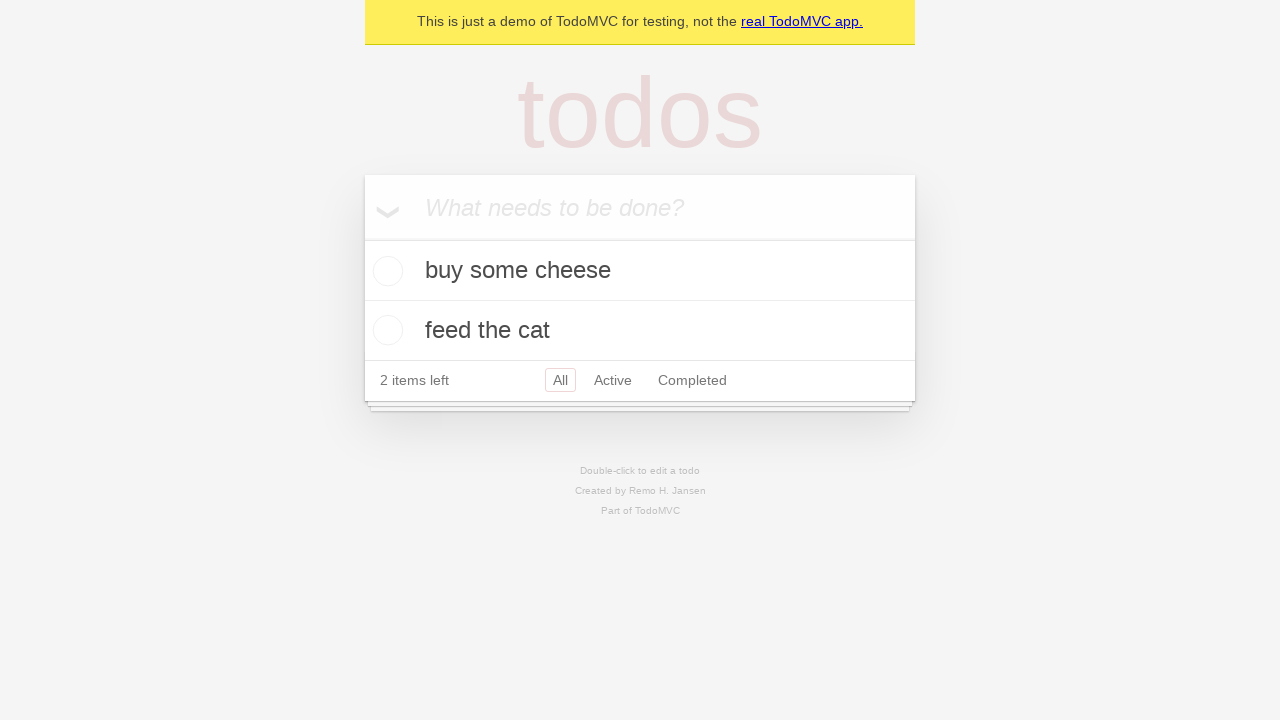

Retrieved all todo items from the page
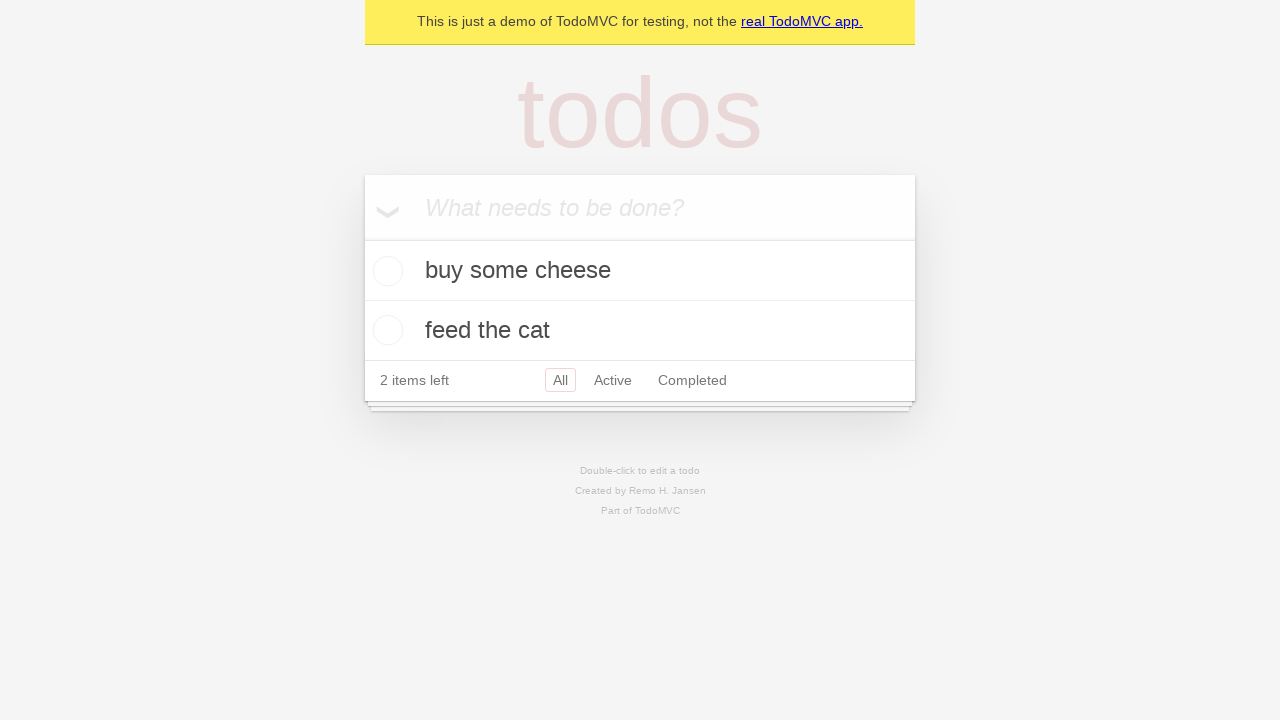

Located checkbox for first todo item
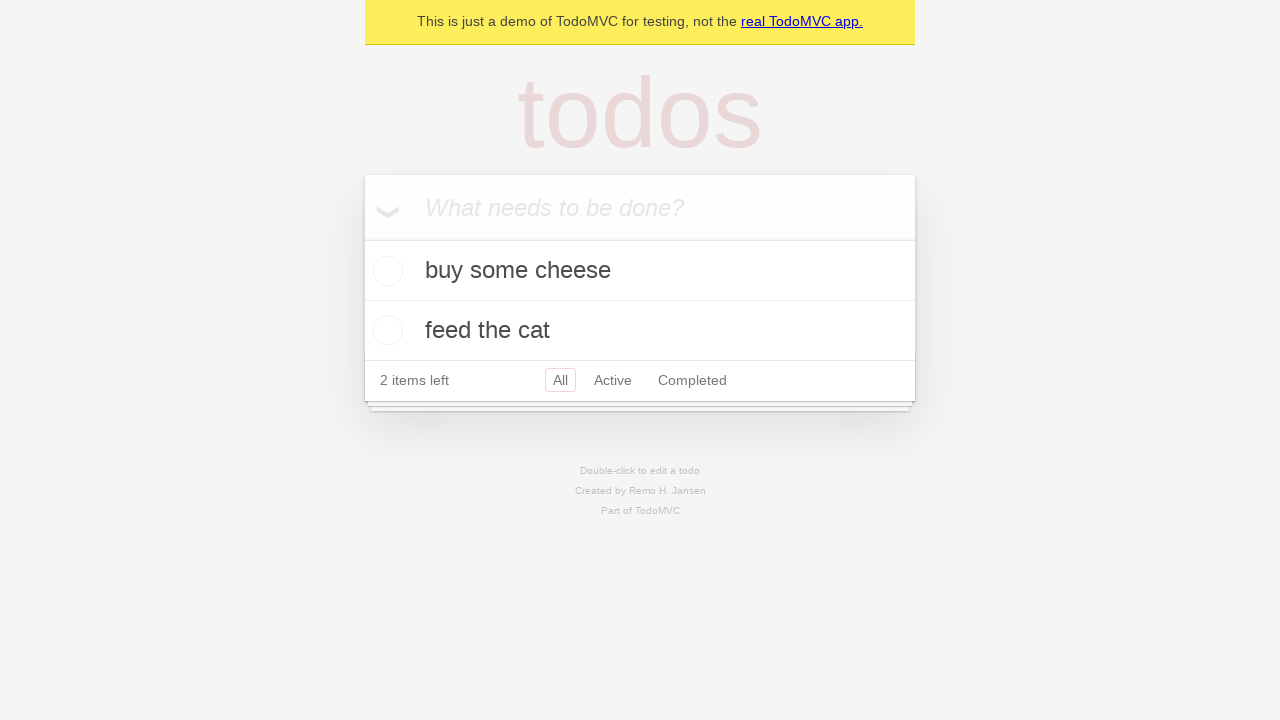

Checked the first todo item as complete at (385, 271) on internal:testid=[data-testid="todo-item"s] >> nth=0 >> internal:role=checkbox
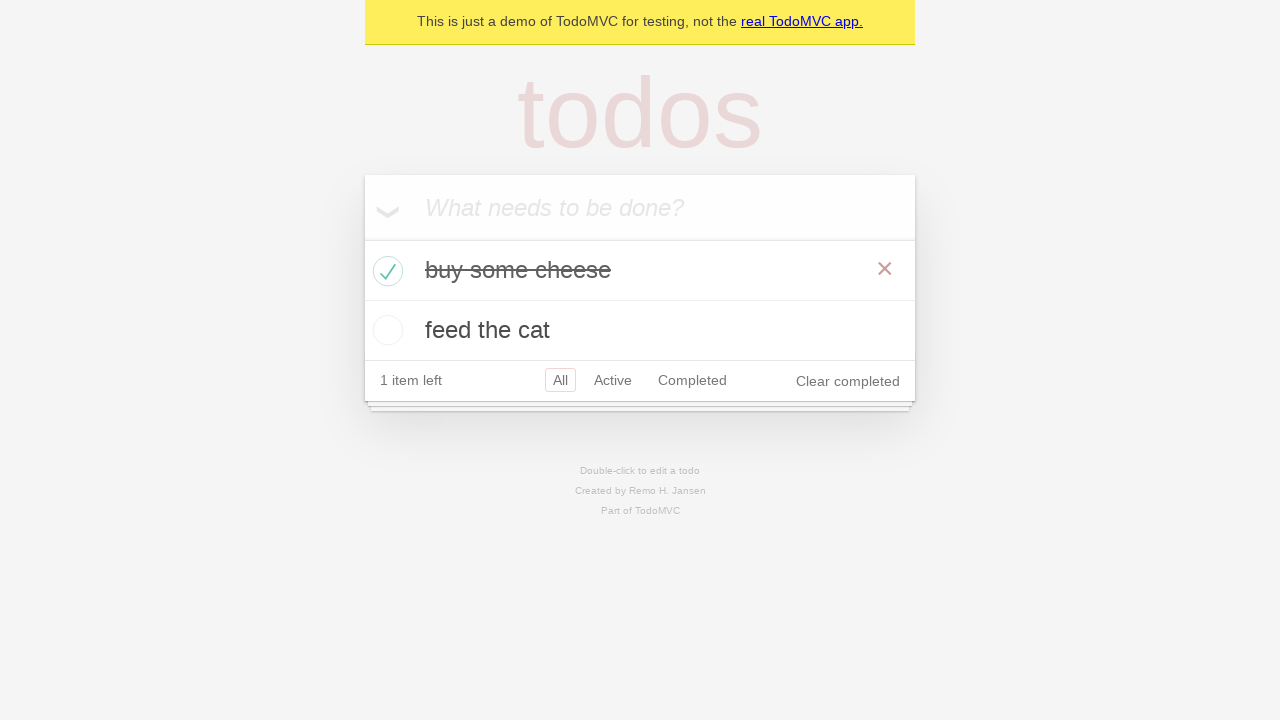

Reloaded the page to test data persistence
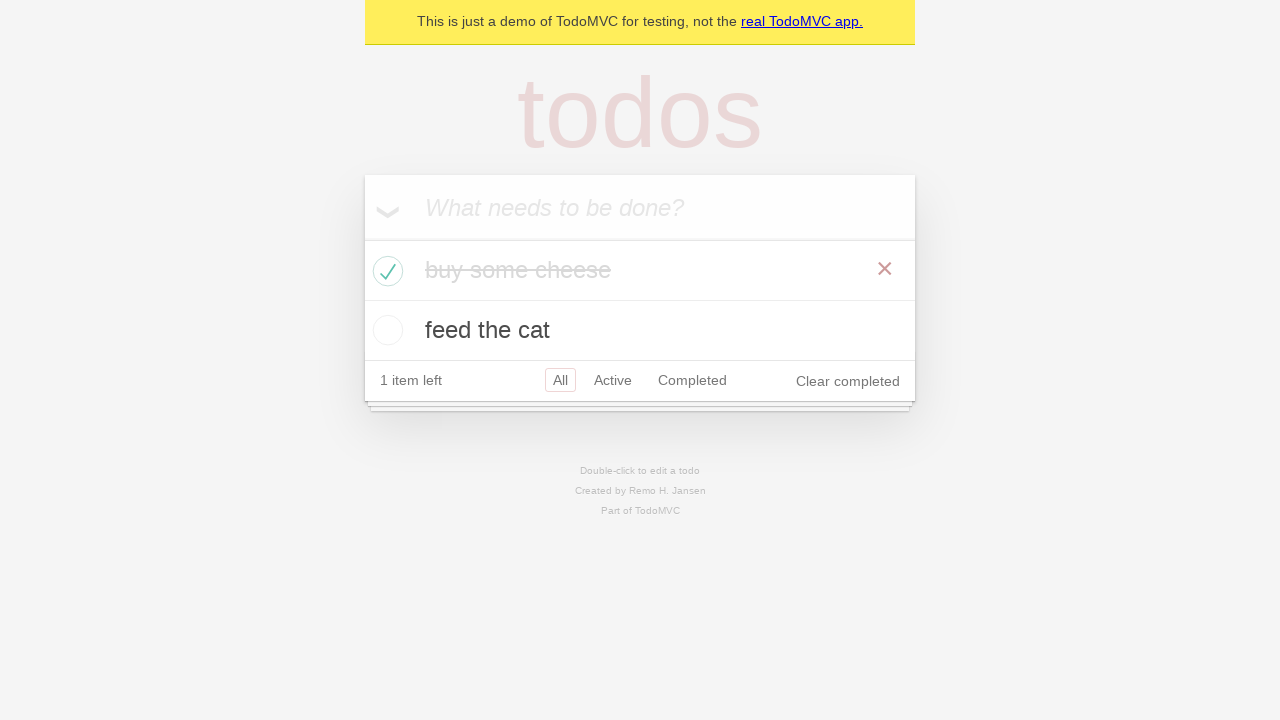

Waited for todo items to load after page reload
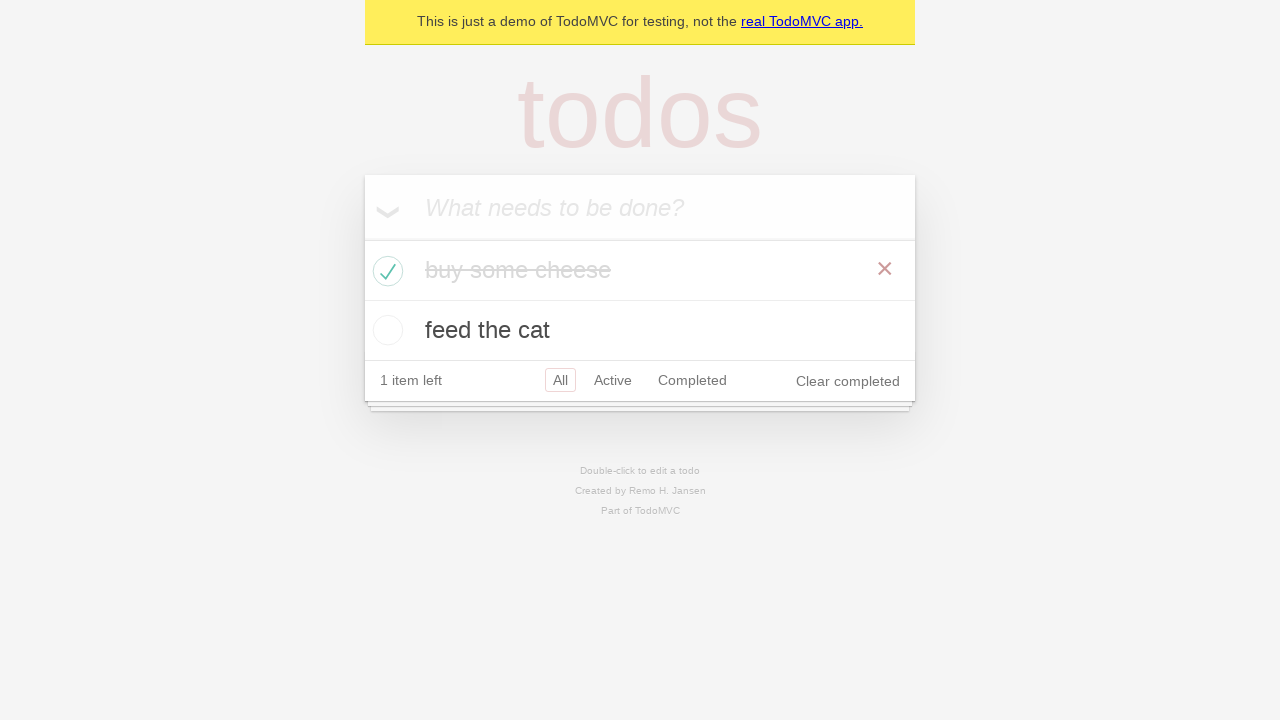

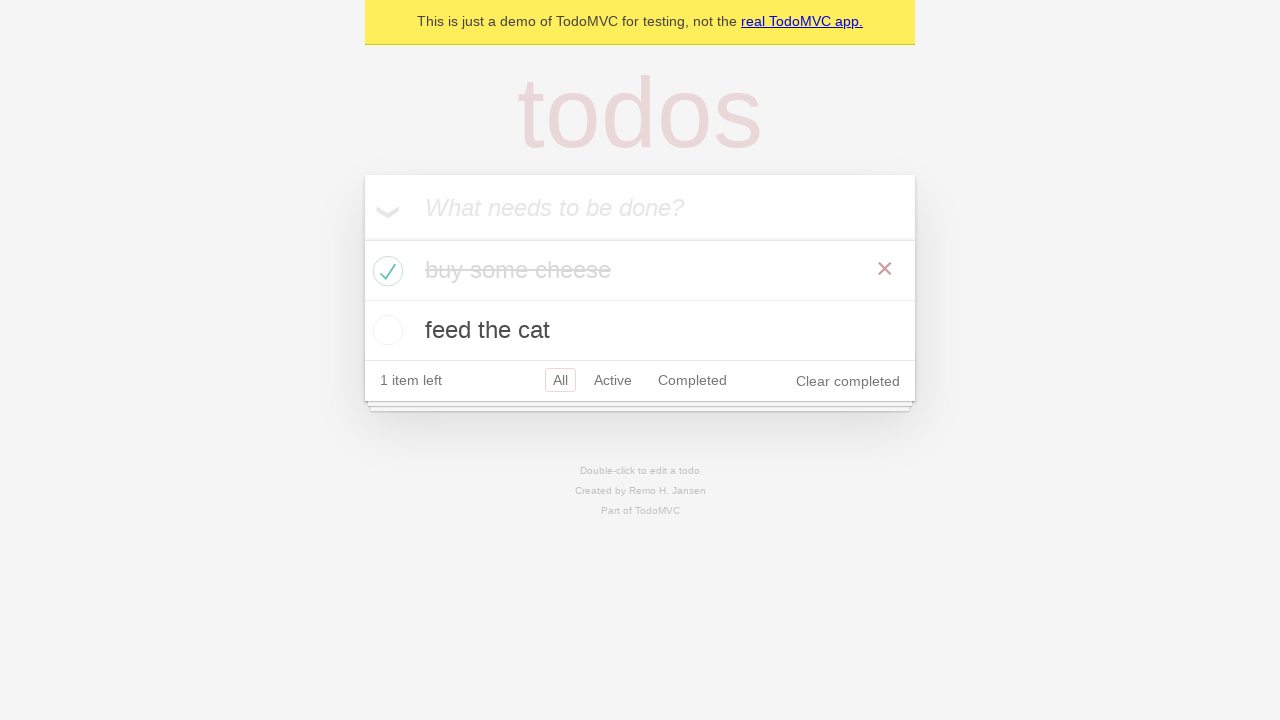